Tests JavaScript alert functionality by triggering an alert and verifying its message

Starting URL: https://www.lambdatest.com/selenium-playground/

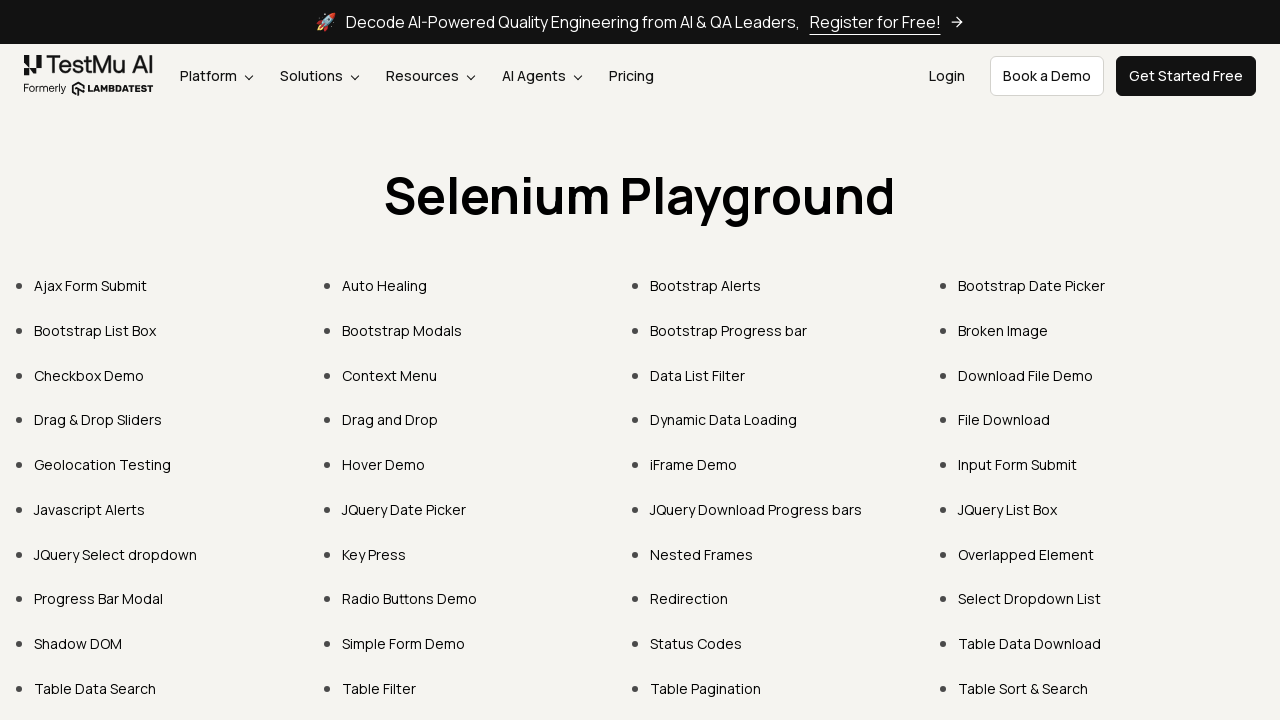

Clicked on 'Javascript Alerts' link at (90, 509) on text=Javascript Alerts
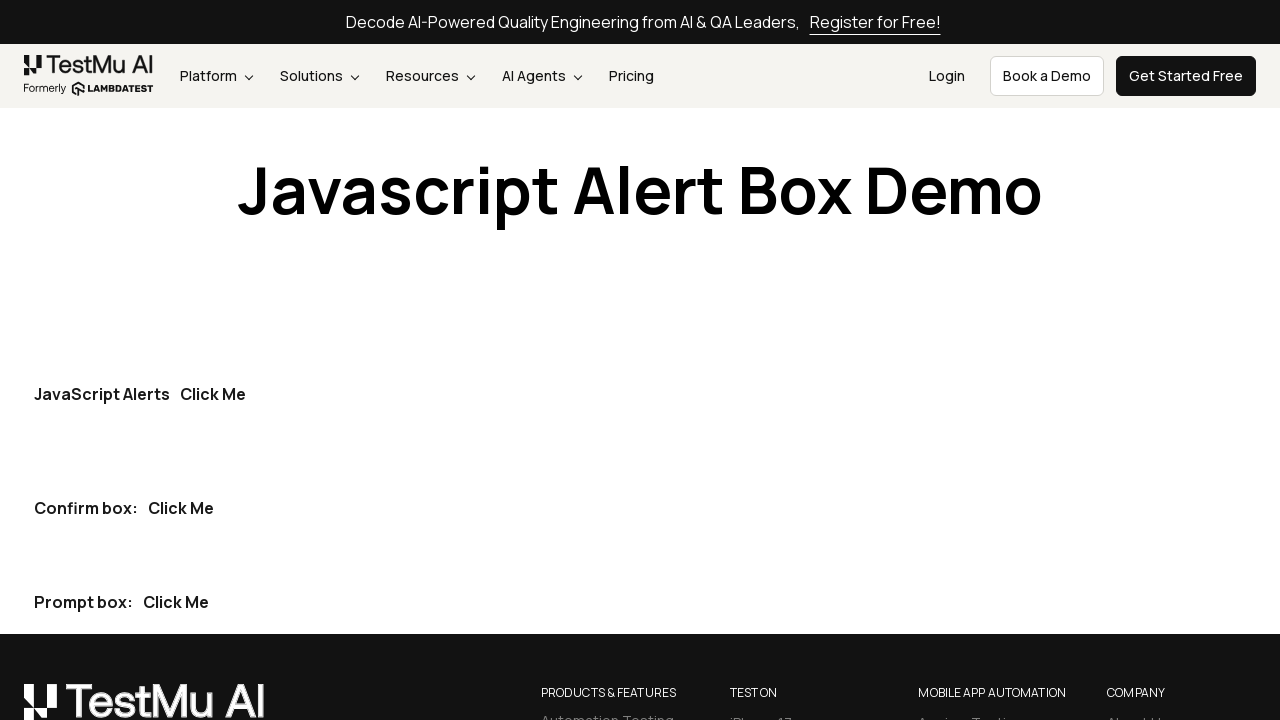

Set up alert dialog handler to accept alerts
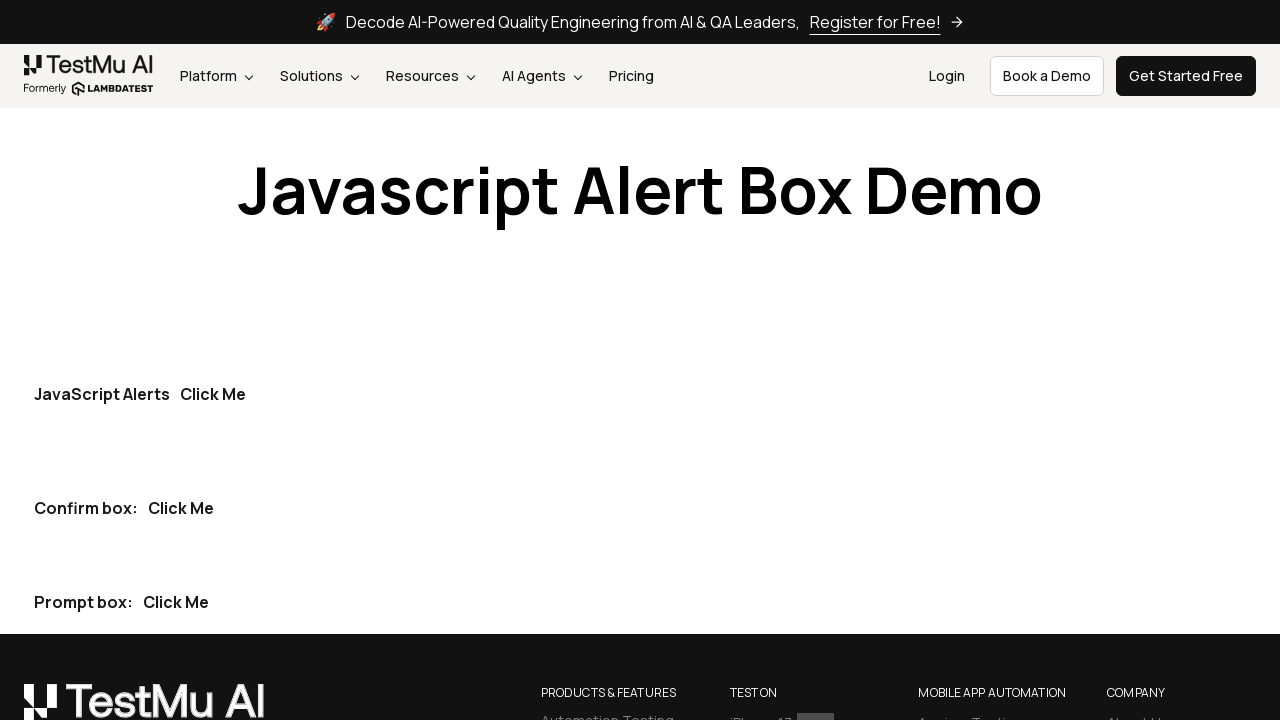

Clicked 'Click Me' button to trigger JavaScript alert at (213, 394) on button:has-text('Click Me')
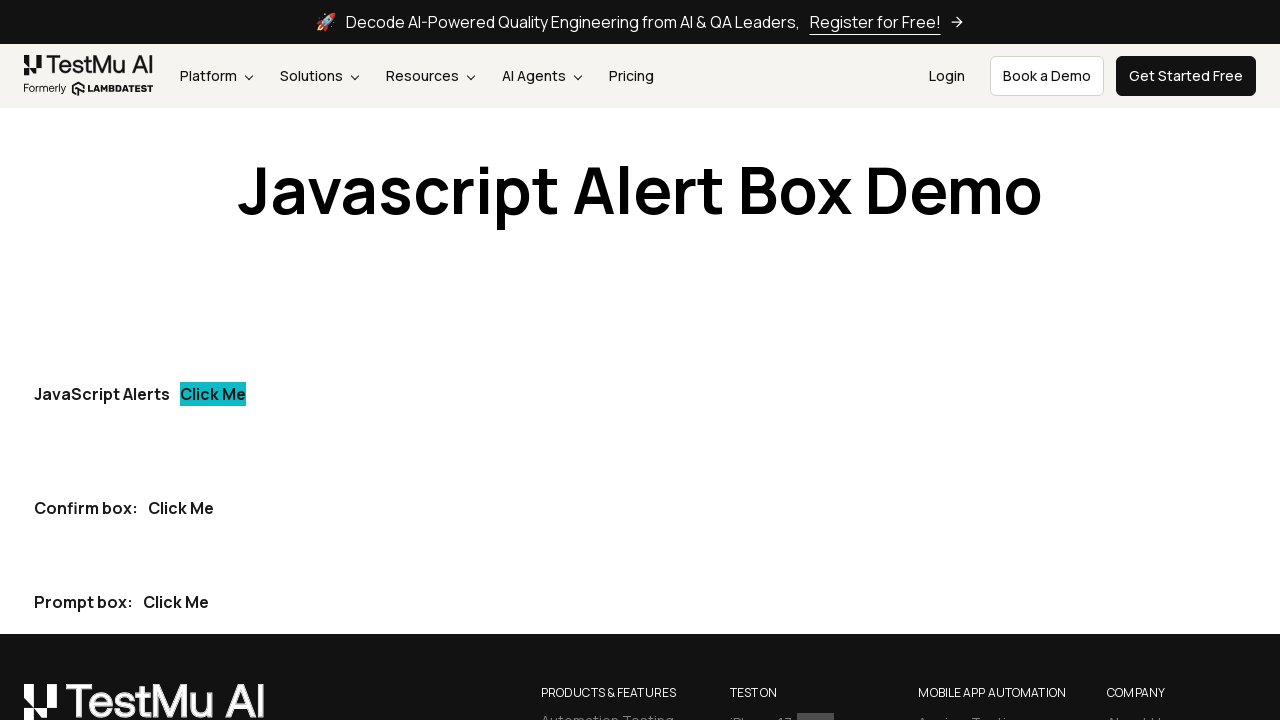

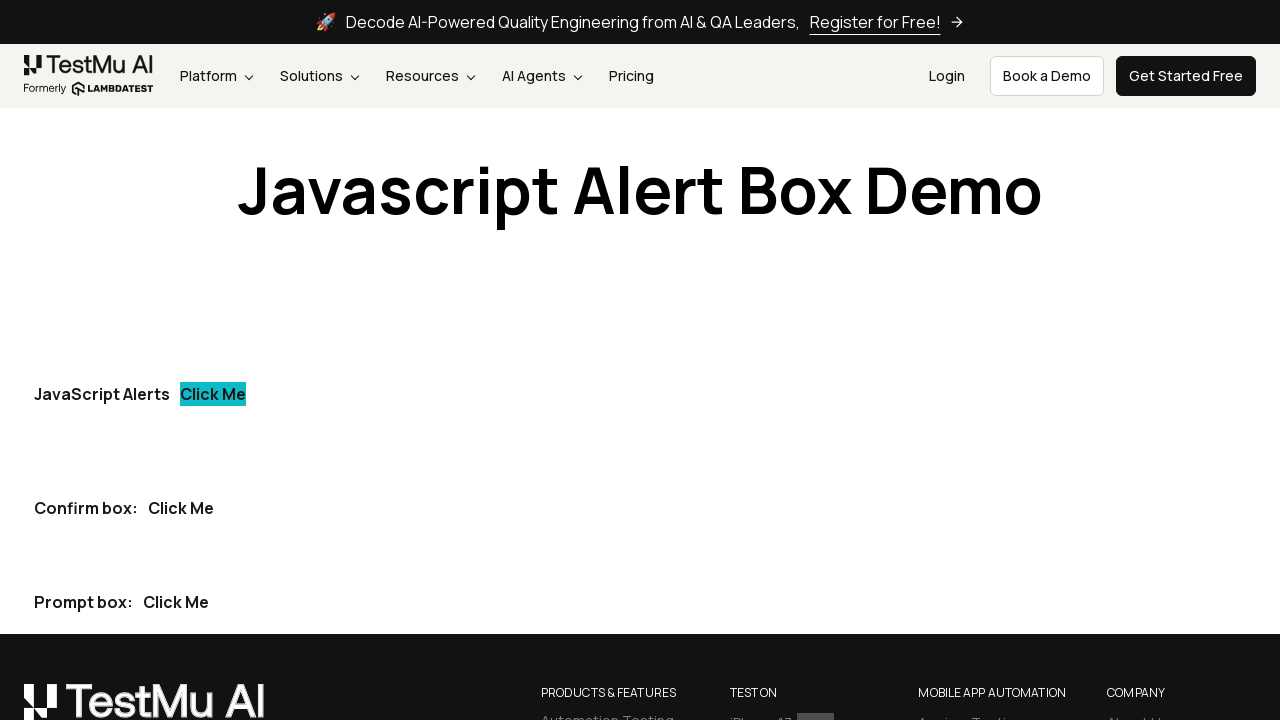